Tests tooltip functionality by hovering over a button and verifying the tooltip appears

Starting URL: https://demoqa.com/tool-tips

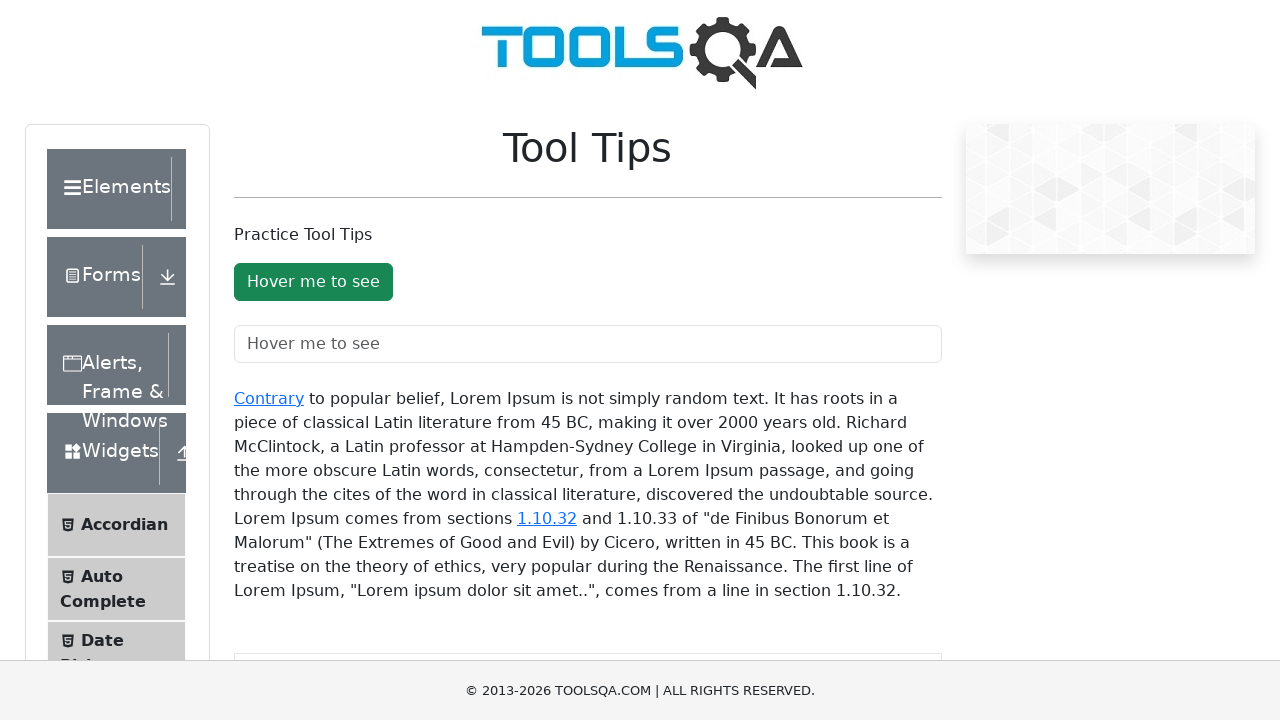

Located tooltip button element
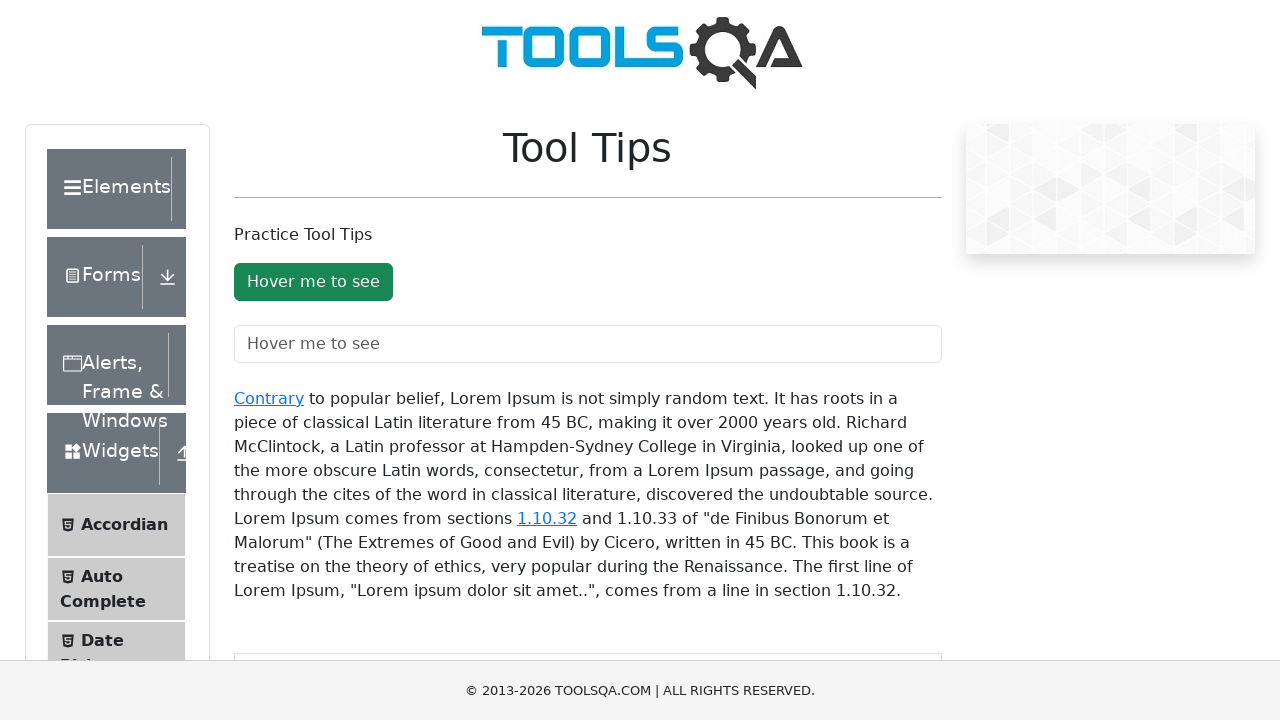

Hovered over button to trigger tooltip at (313, 282) on #toolTipButton
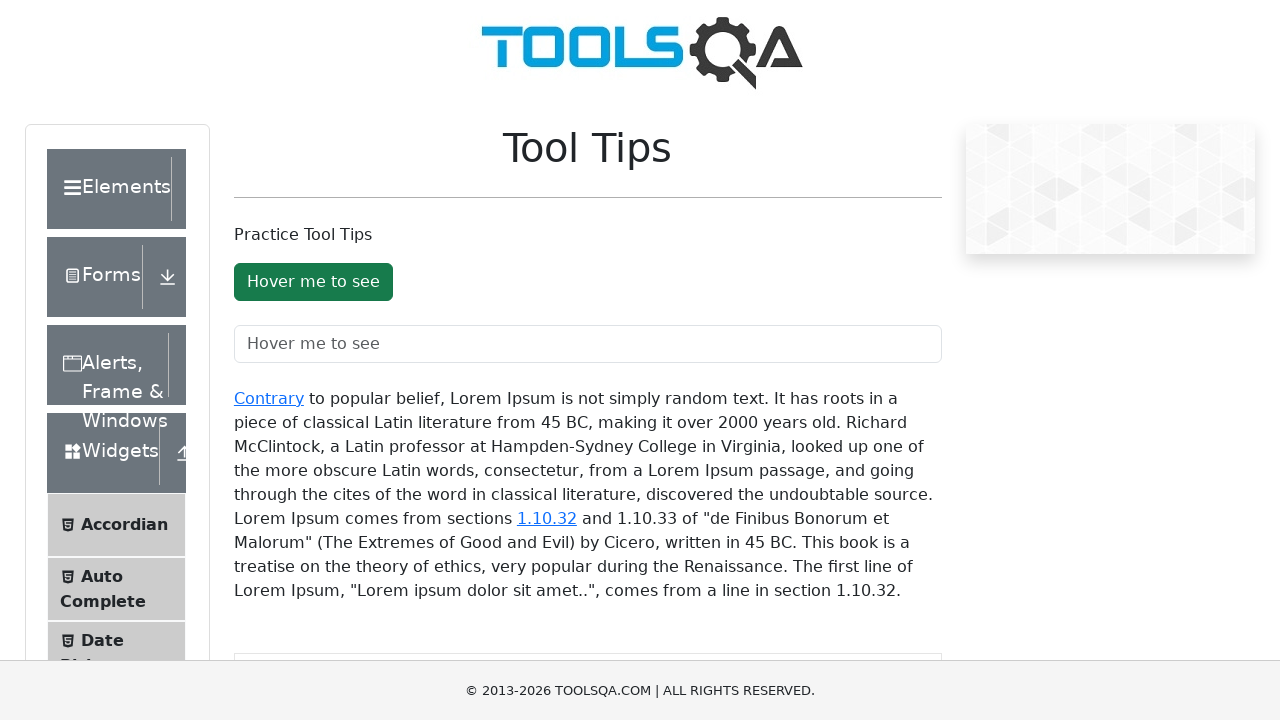

Tooltip appeared and is visible
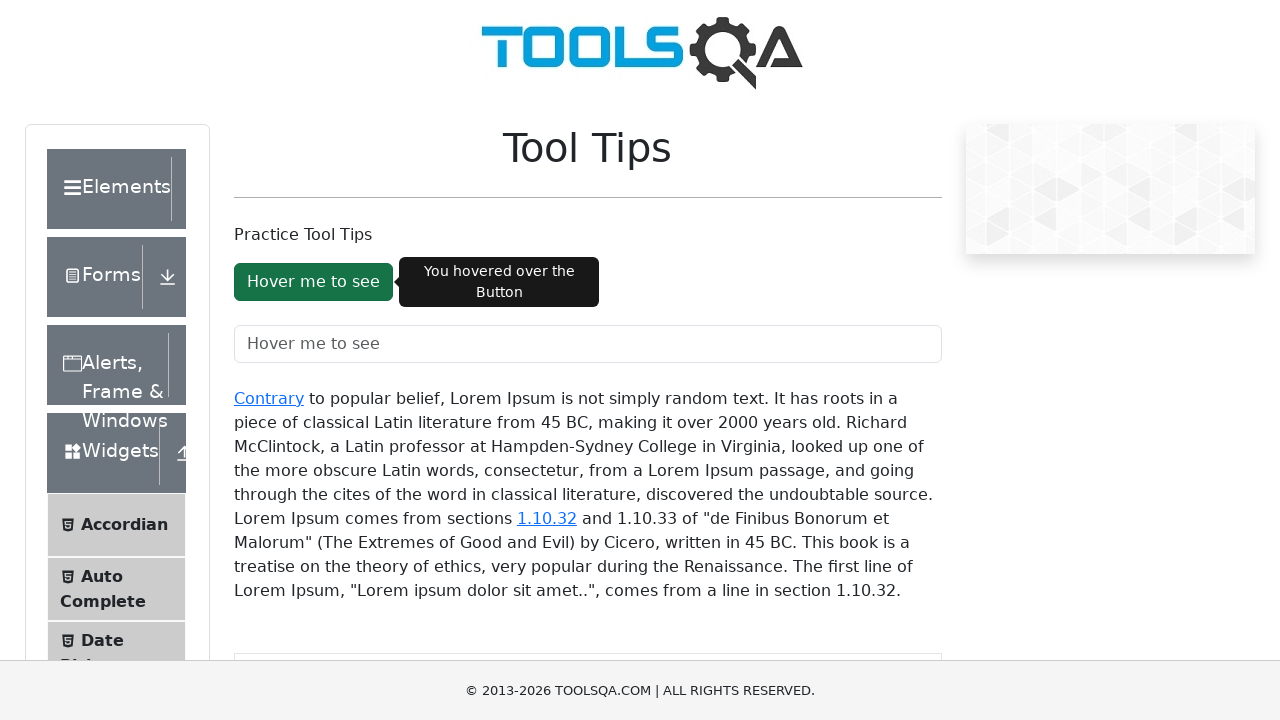

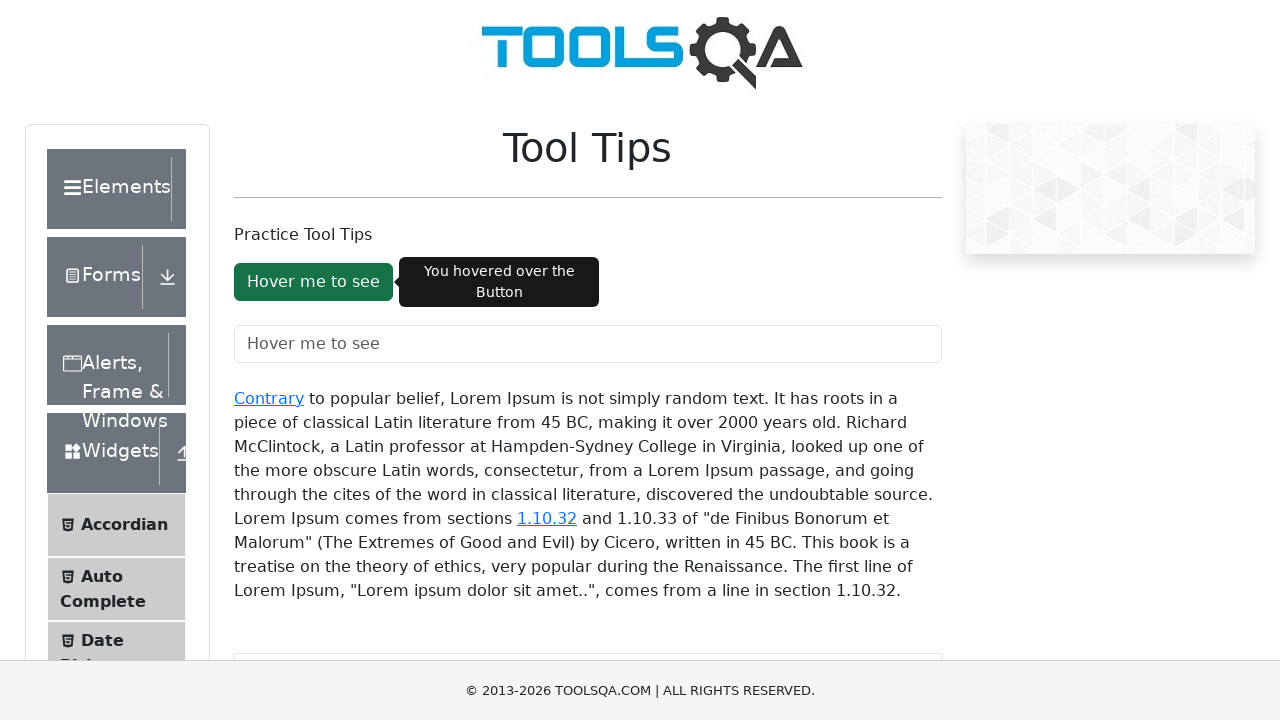